Tests scrolling to an element and performing mouse hover action to reveal and click a hidden menu option

Starting URL: https://rahulshettyacademy.com/AutomationPractice/

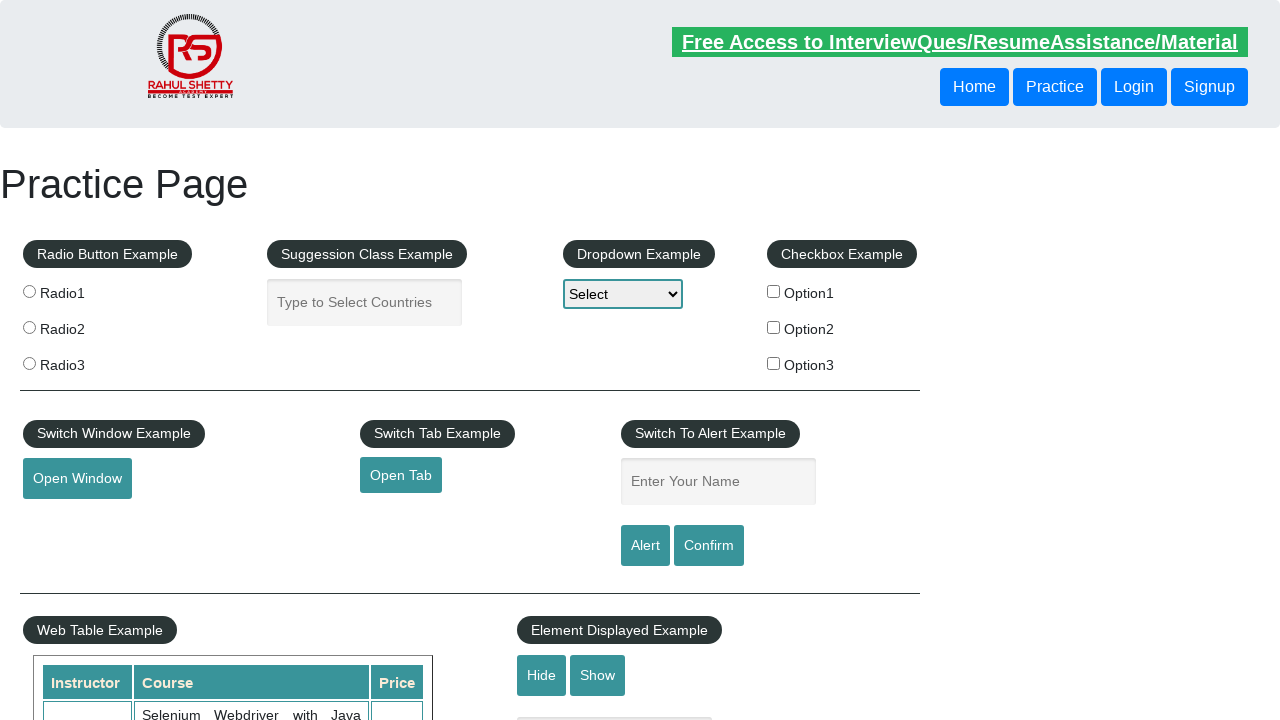

Scrolled to mouse hover element
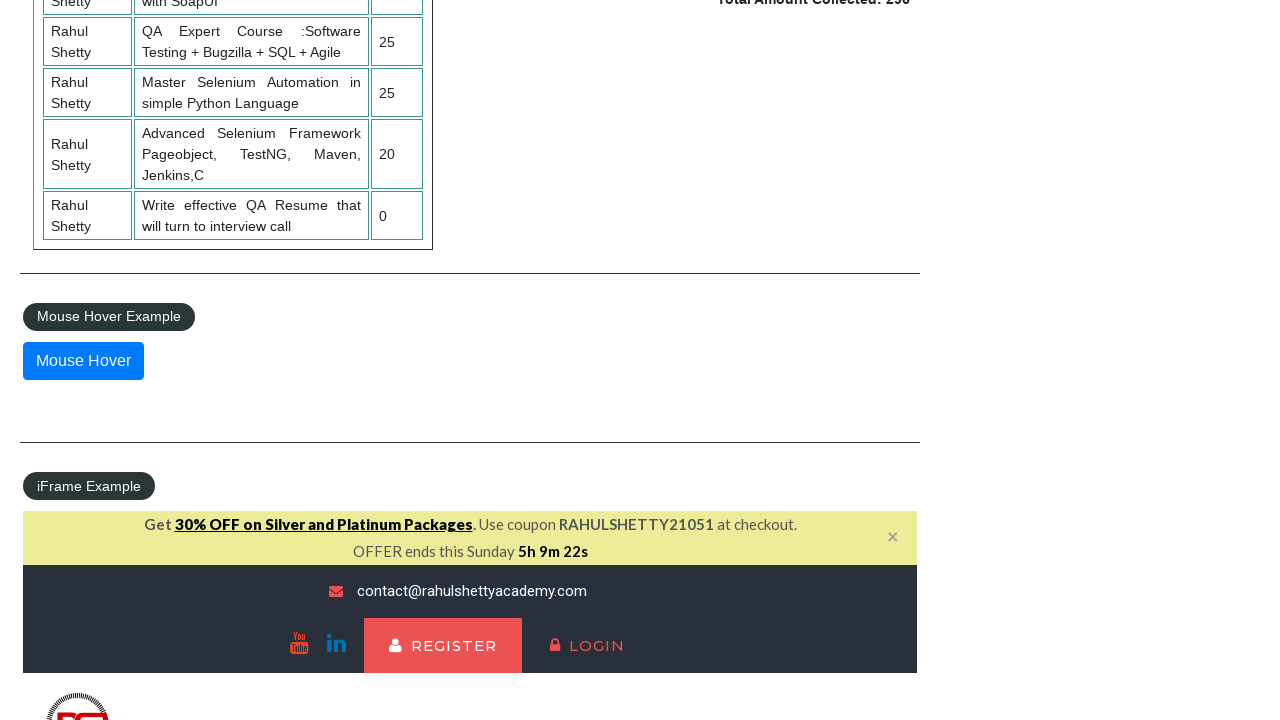

Performed mouse hover action to reveal dropdown menu at (83, 361) on #mousehover
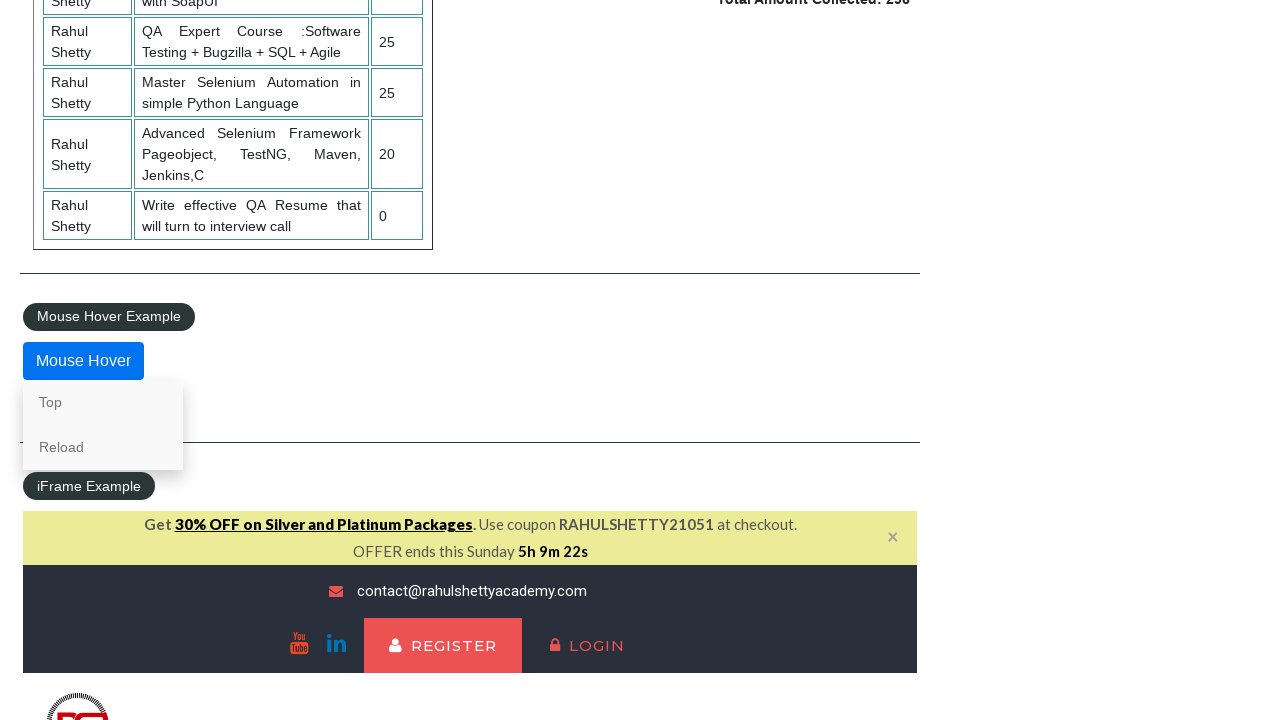

Clicked 'Top' link from hover menu at (103, 402) on a:text('Top')
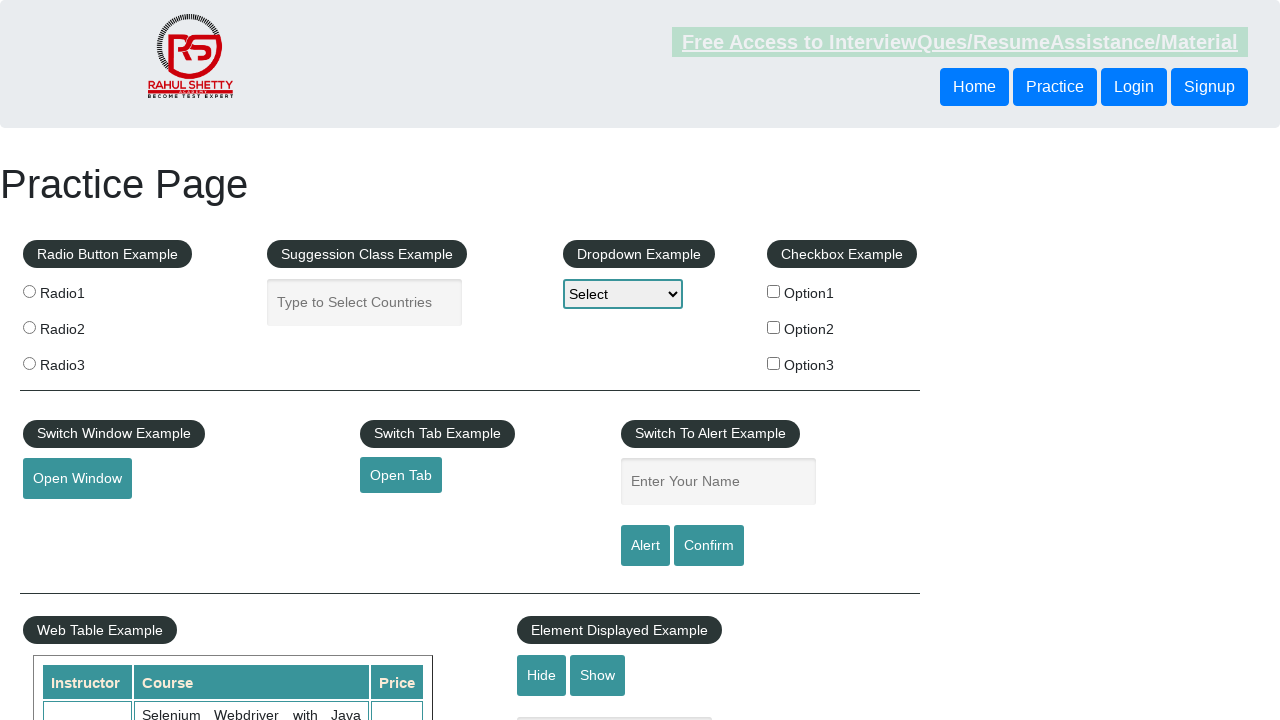

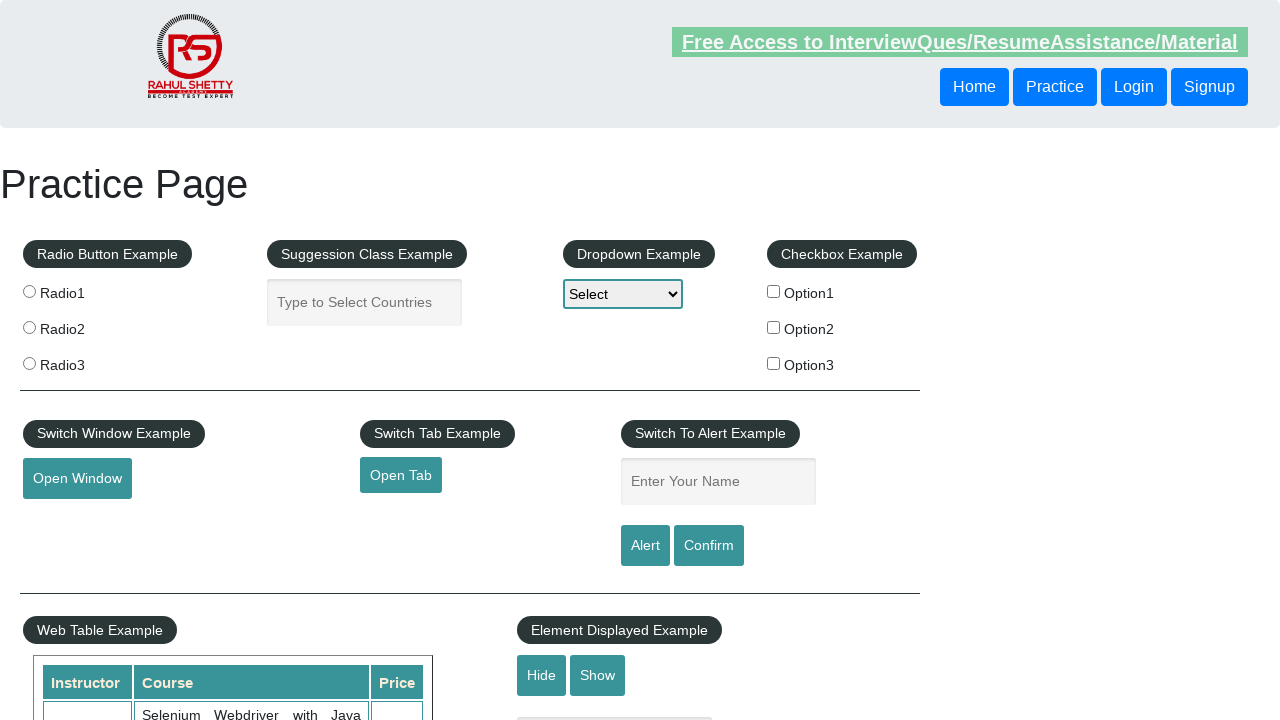